Tests the age form by entering a name and age, submitting the form, and verifying the resulting message

Starting URL: https://acctabootcamp.github.io/site/examples/age

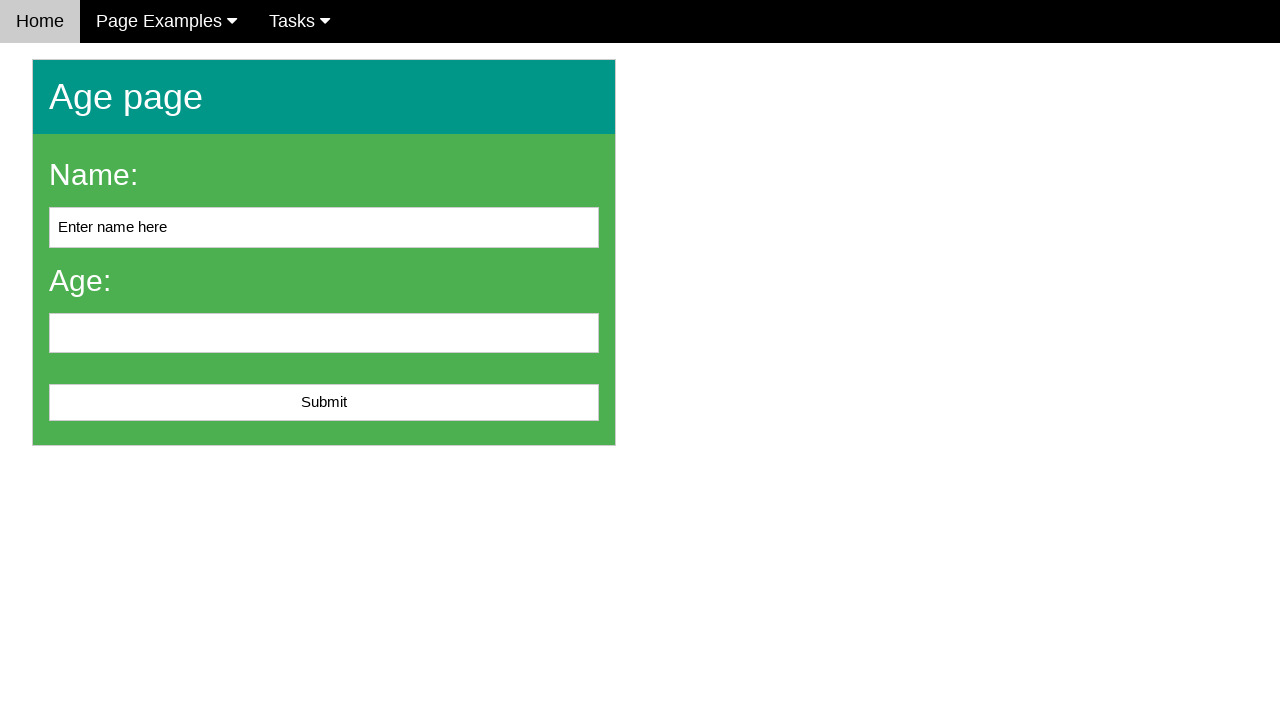

Cleared the name input field on #name
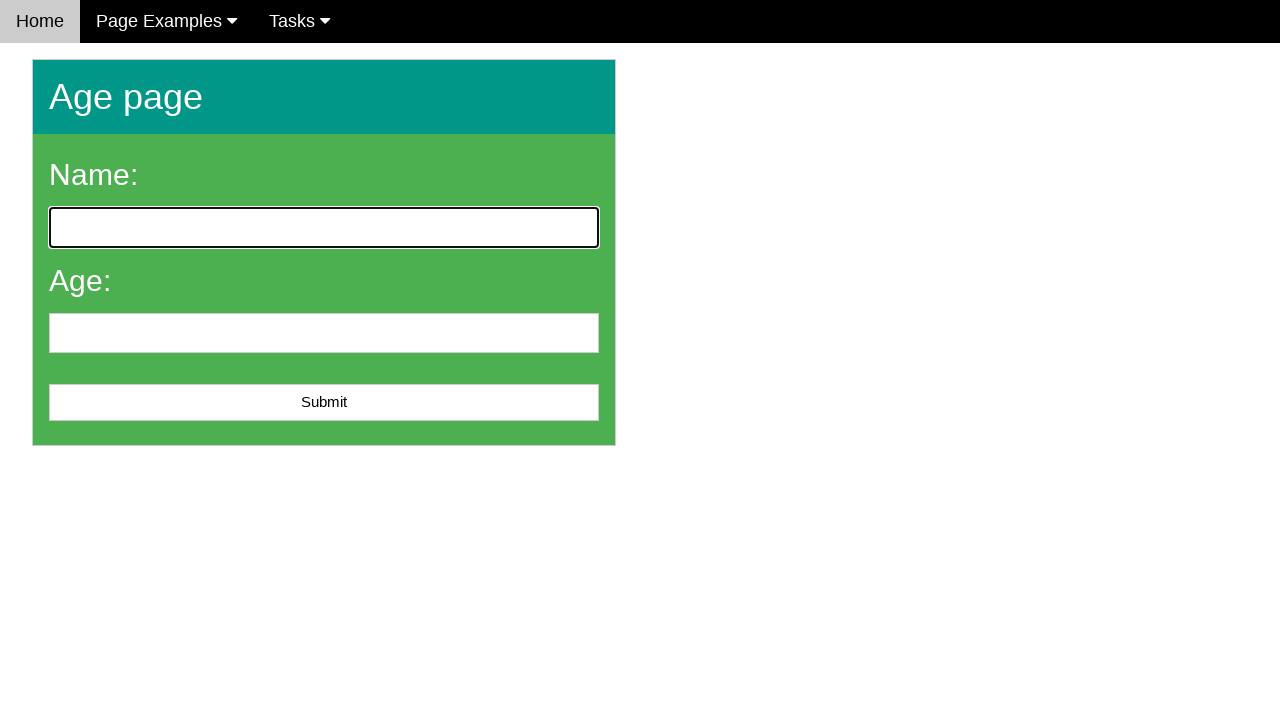

Filled name field with 'John Smith' on #name
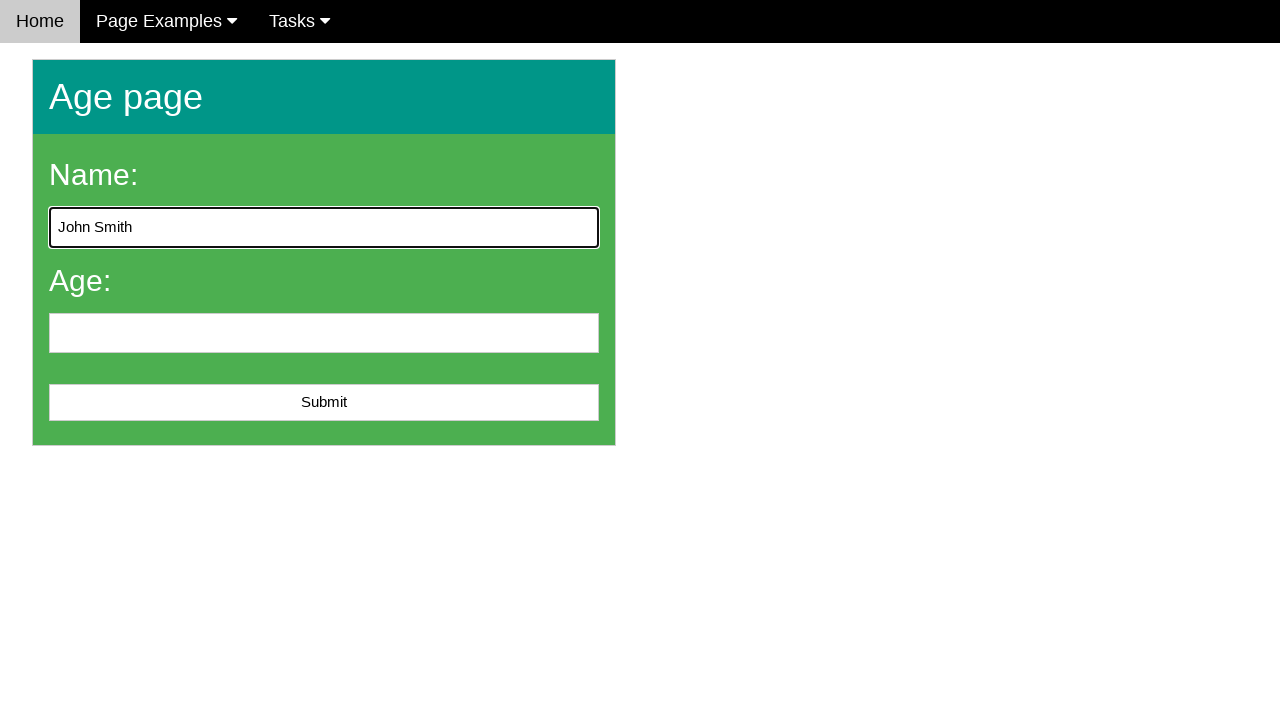

Filled age field with '25' on #age
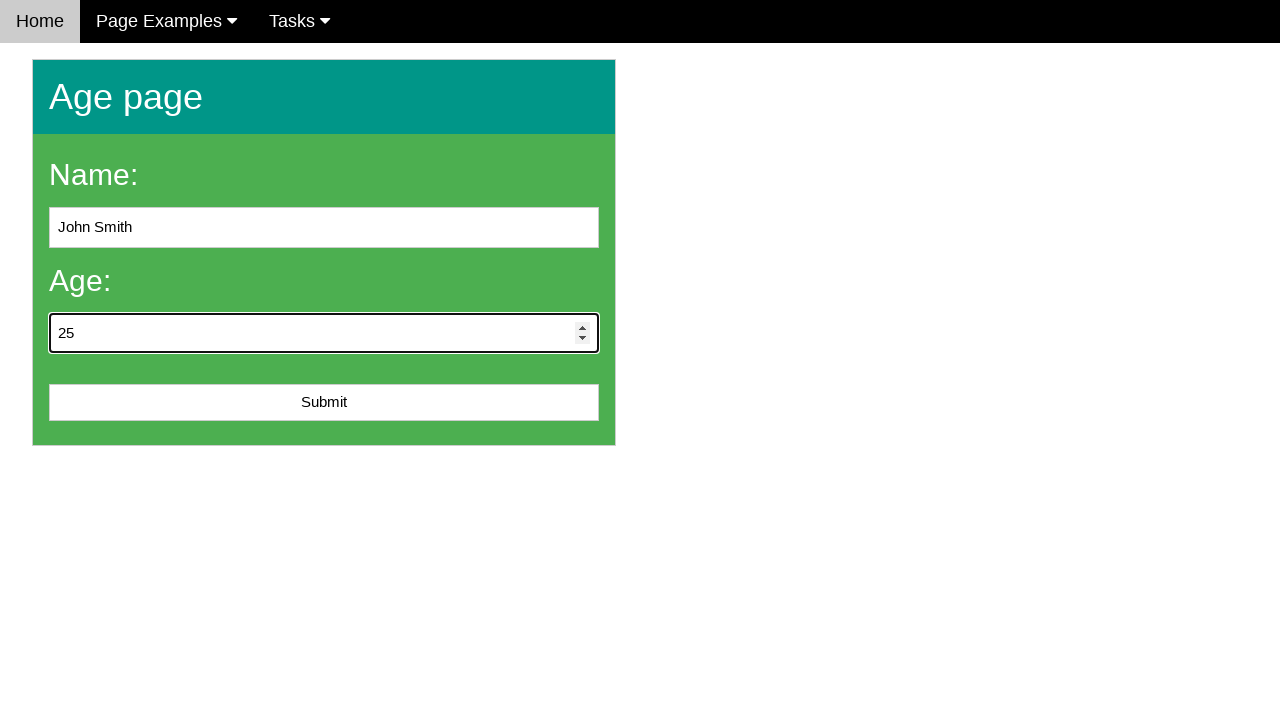

Clicked submit button to submit the age form at (324, 403) on #submit
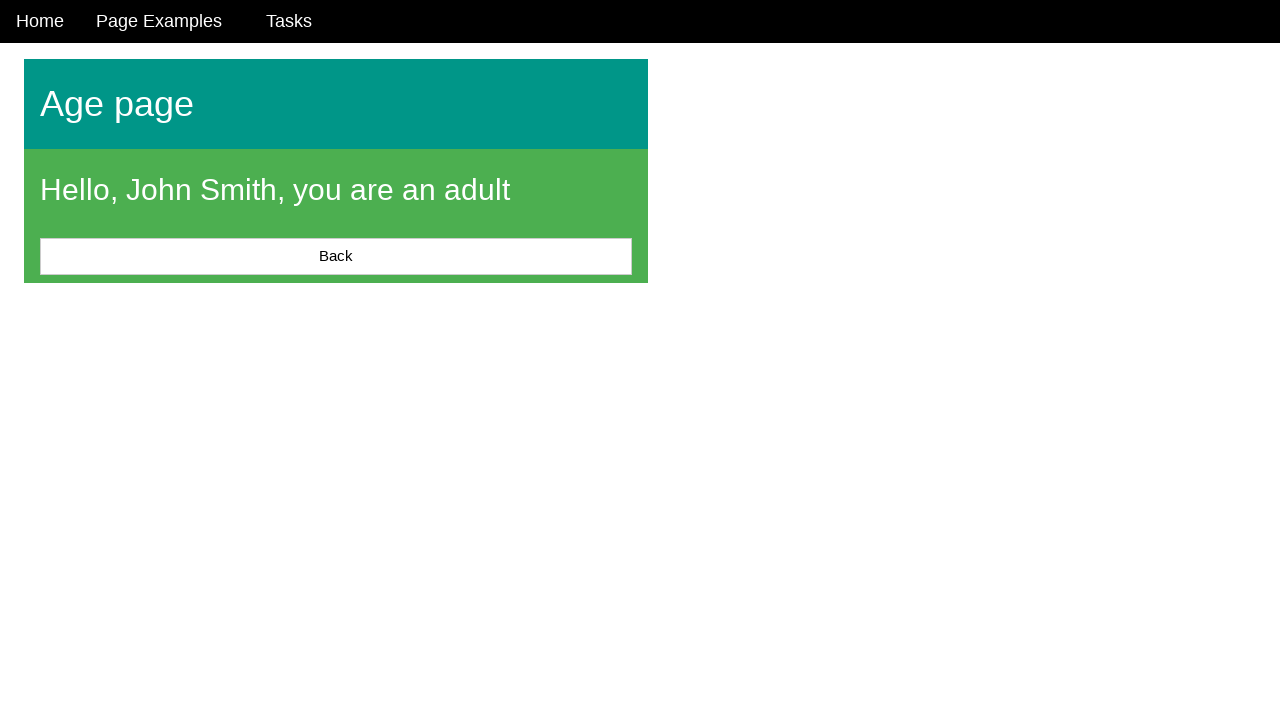

Verified that the result message appeared on the page
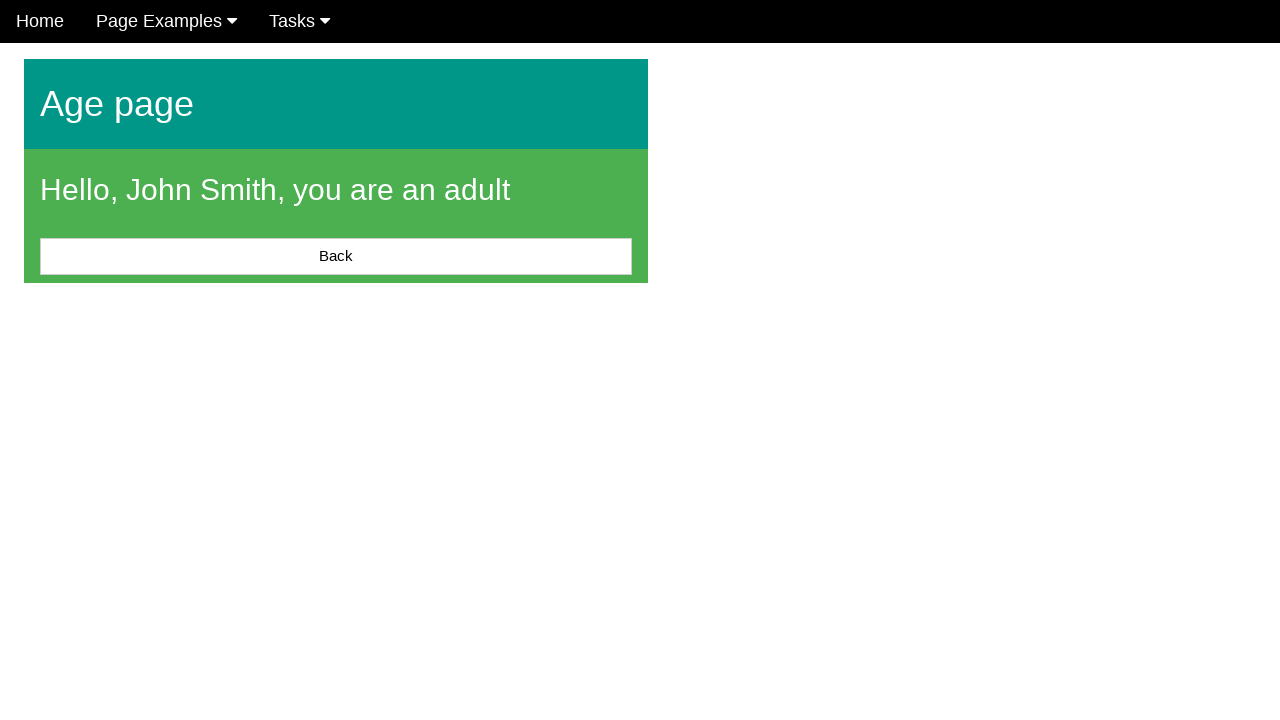

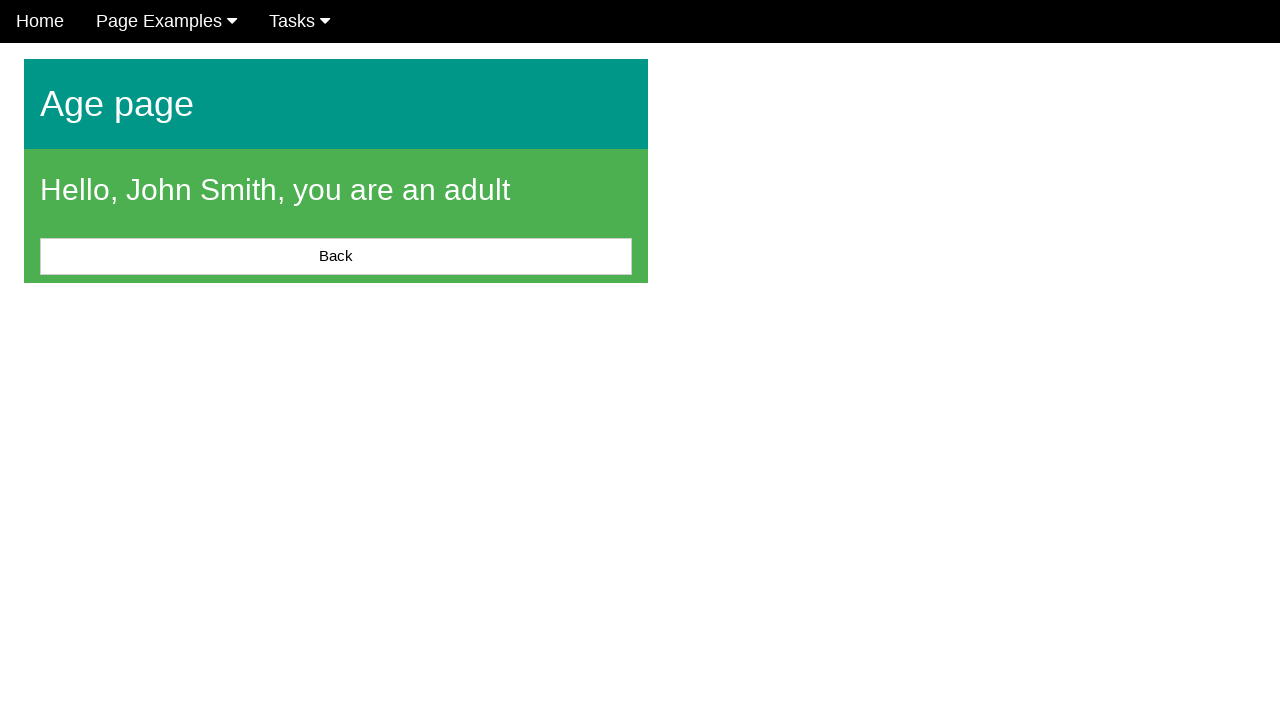